Tests navigation to a project page by clicking a link and verifying the destination page title

Starting URL: https://paulg44.github.io/javascript-project-bundle/

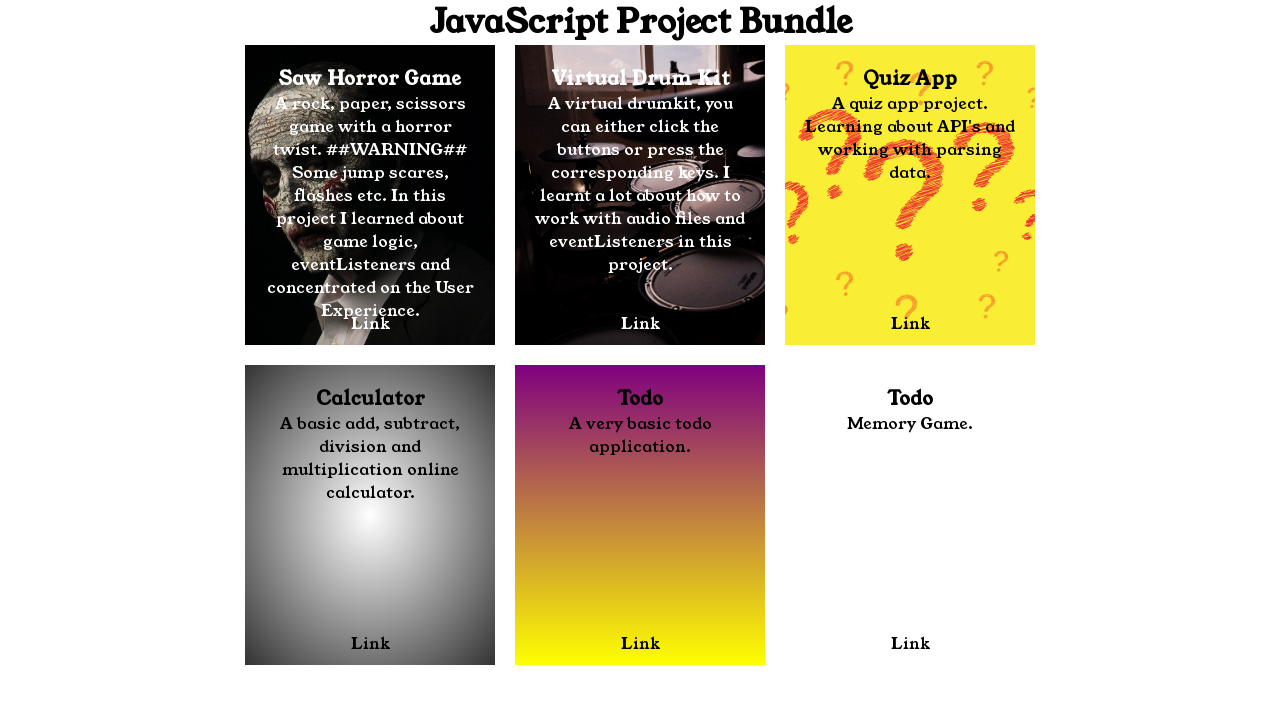

Clicked link to SawRPS project at (370, 324) on [href="./SawRPS/index.html"]
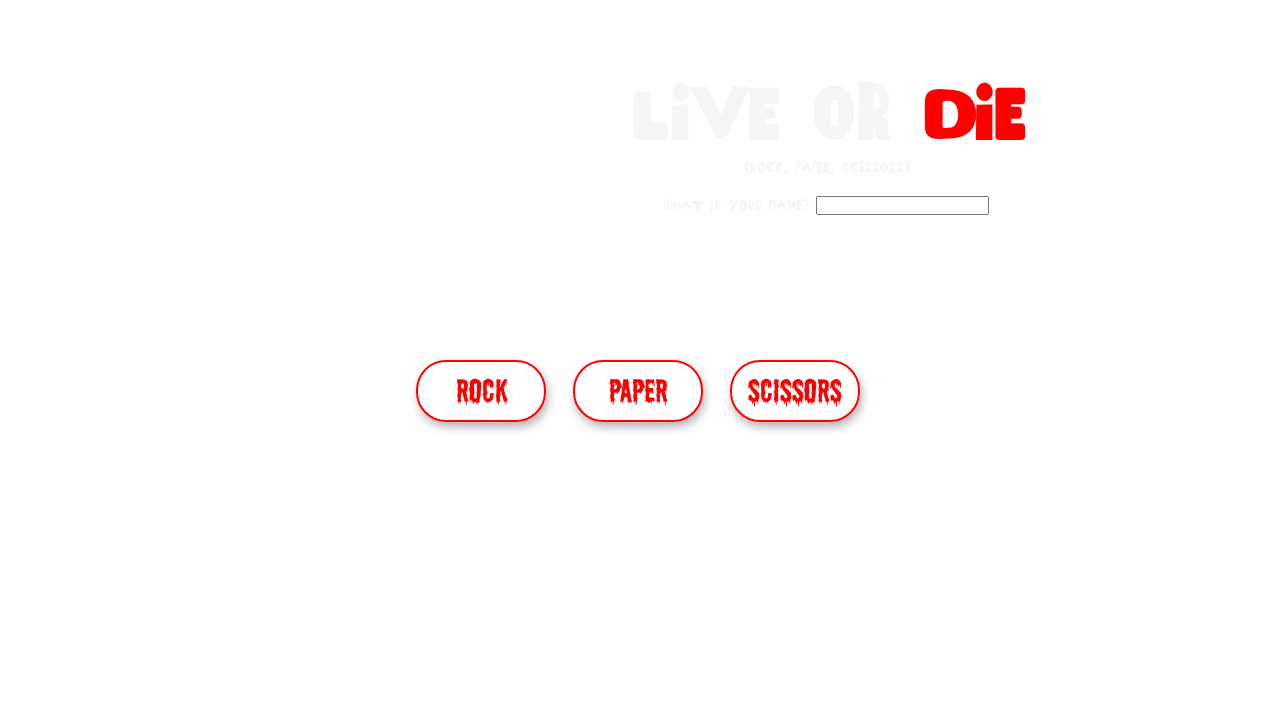

Page loaded and DOM content ready
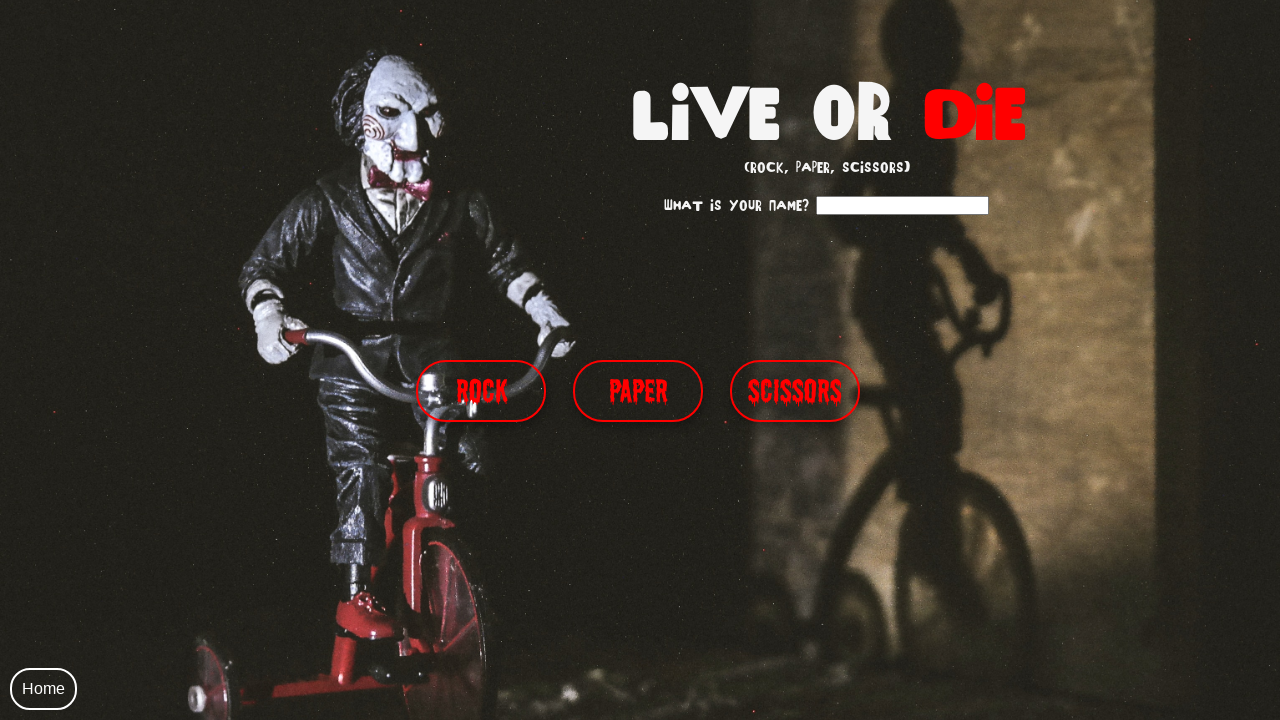

Verified page title is 'Vanilla JavaScript Bundle of Projects'
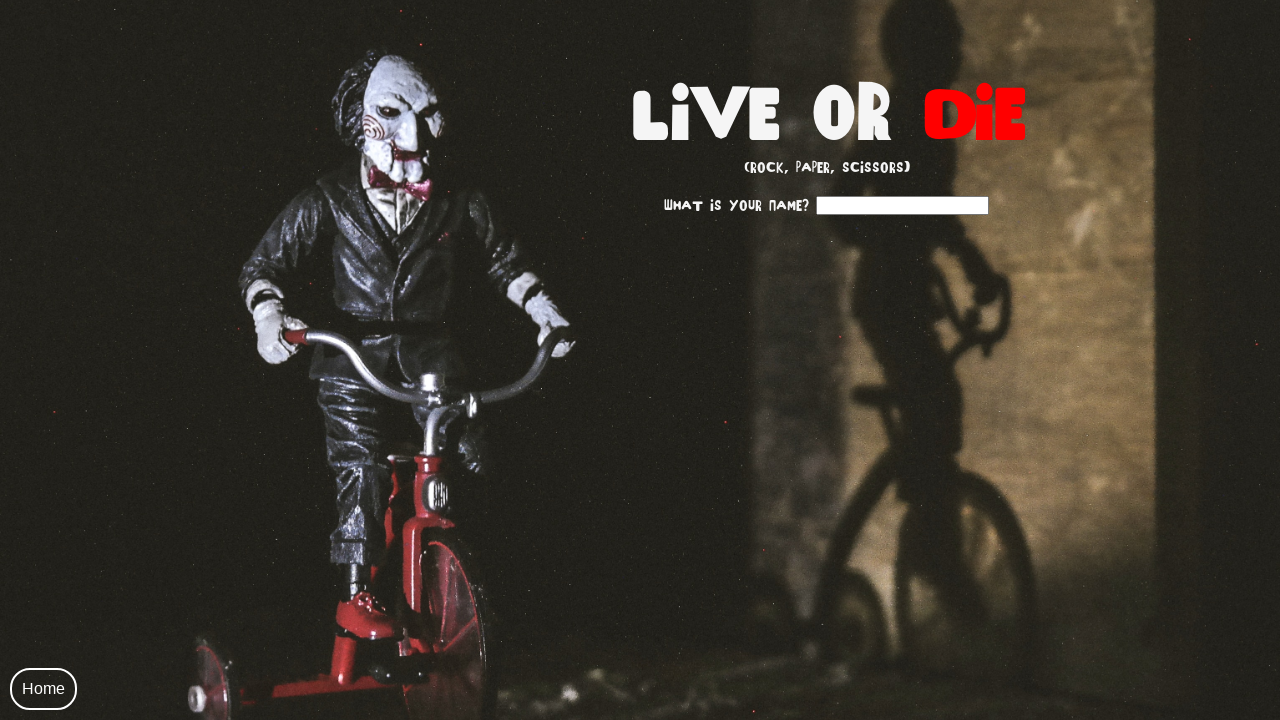

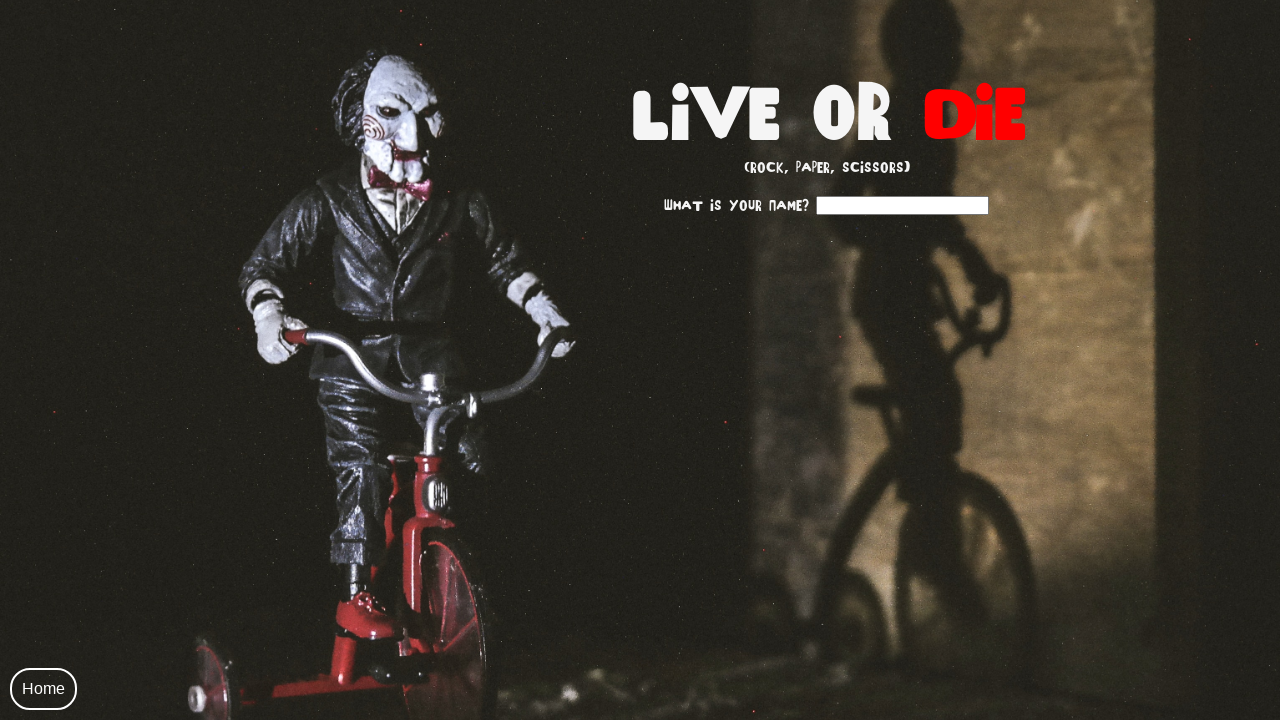